Tests dropdown selection functionality by clicking on a select element and choosing the "Ms." option from the dropdown menu

Starting URL: https://demoqa.com/select-menu

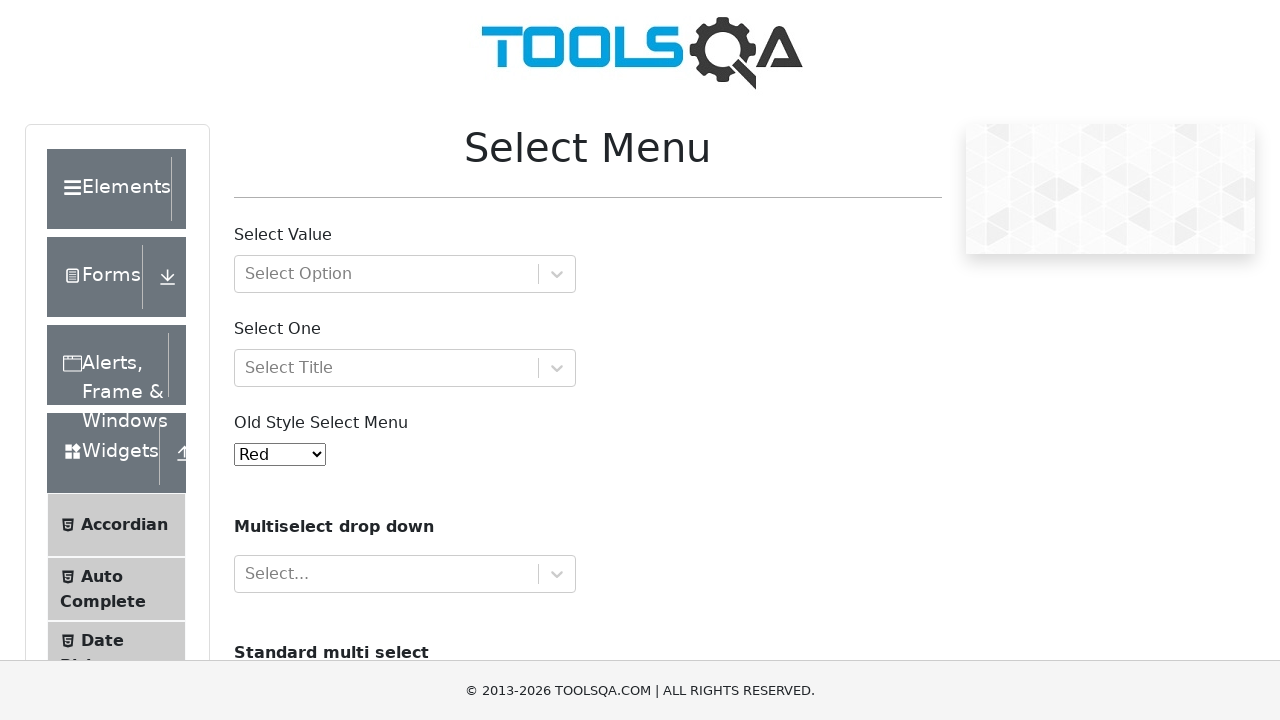

Clicked on the select dropdown to open it at (386, 368) on xpath=//*[@id='selectOne']/div/div[1]
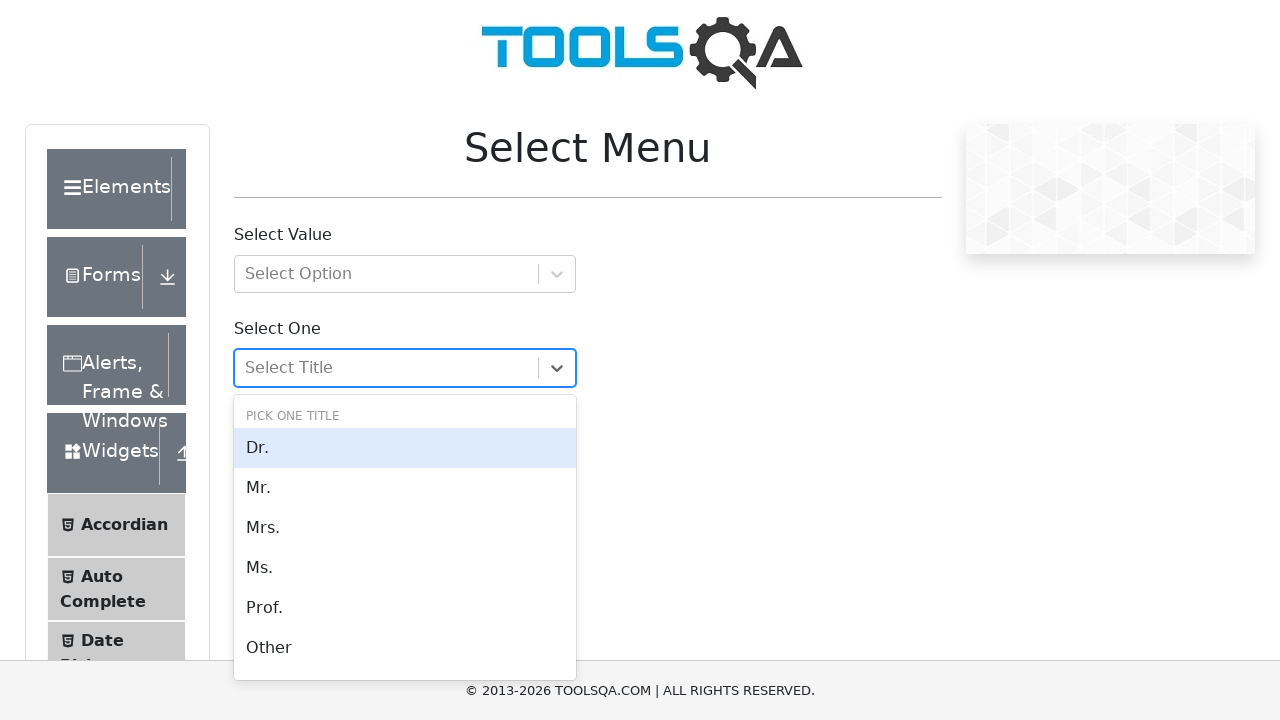

Selected 'Ms.' option from dropdown menu at (405, 568) on xpath=//*[.='Ms.']
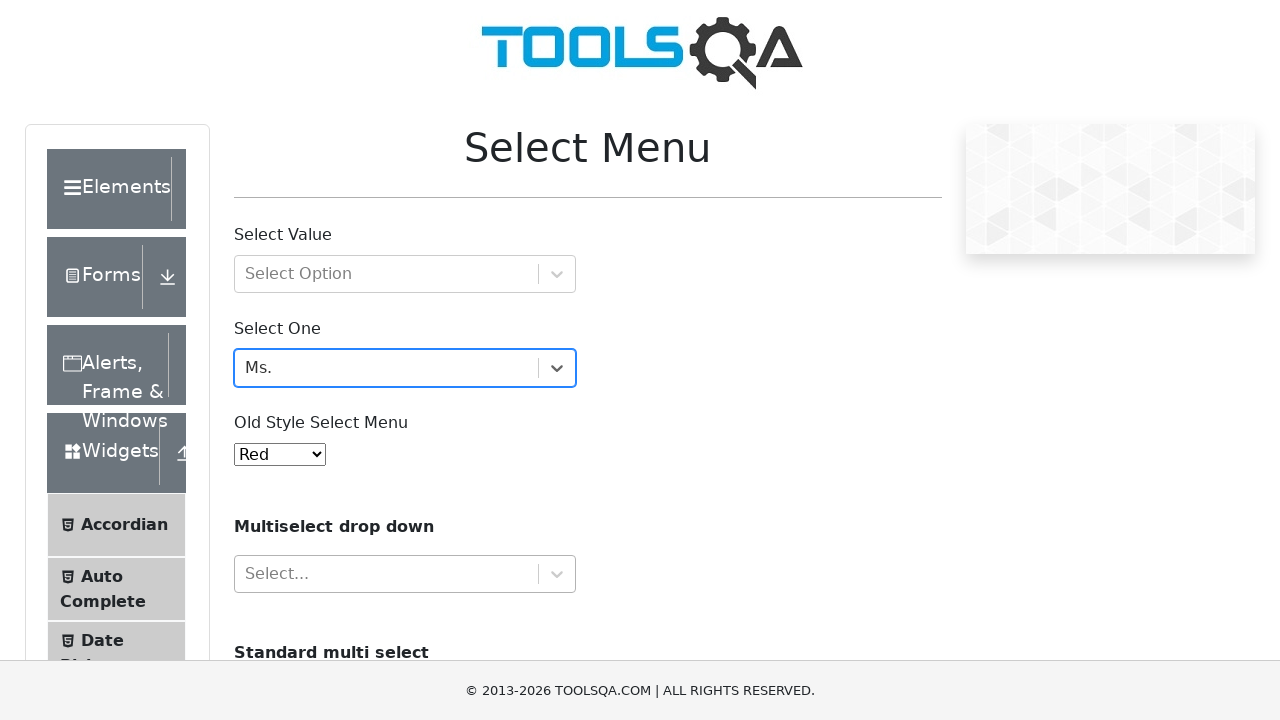

Clicked on 'Ms.' option again at (405, 368) on xpath=//*[.='Ms.']
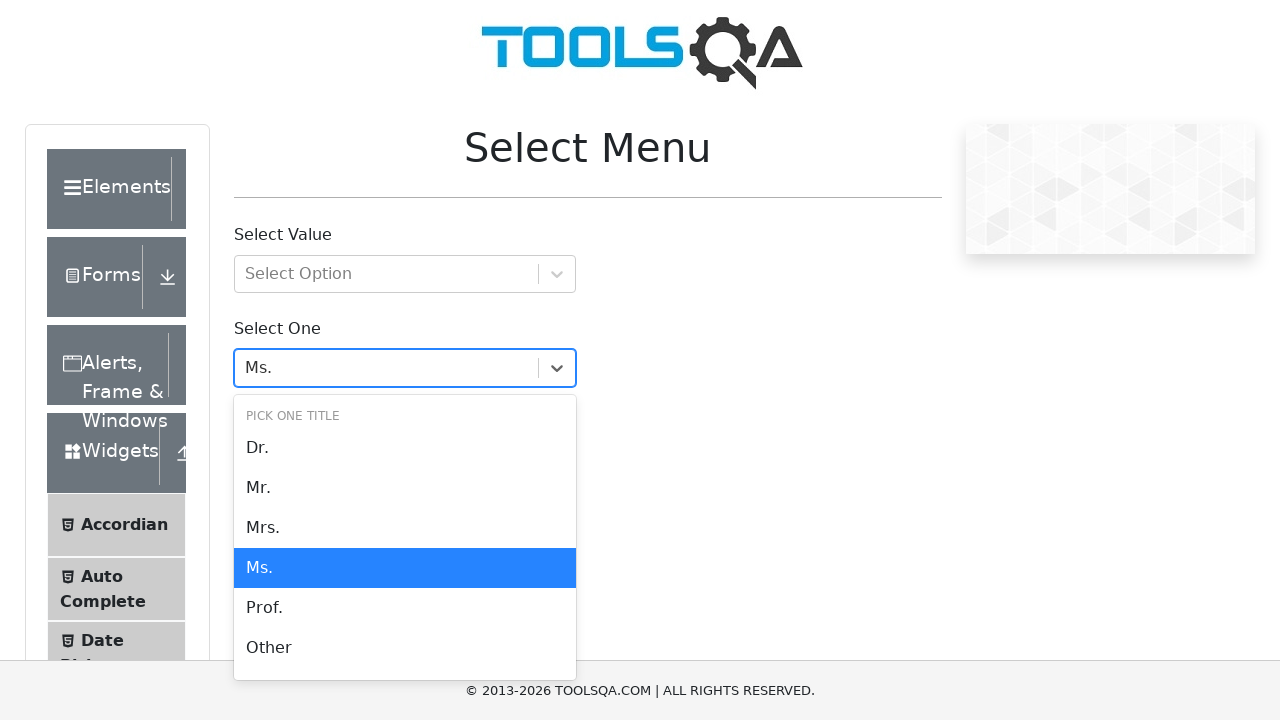

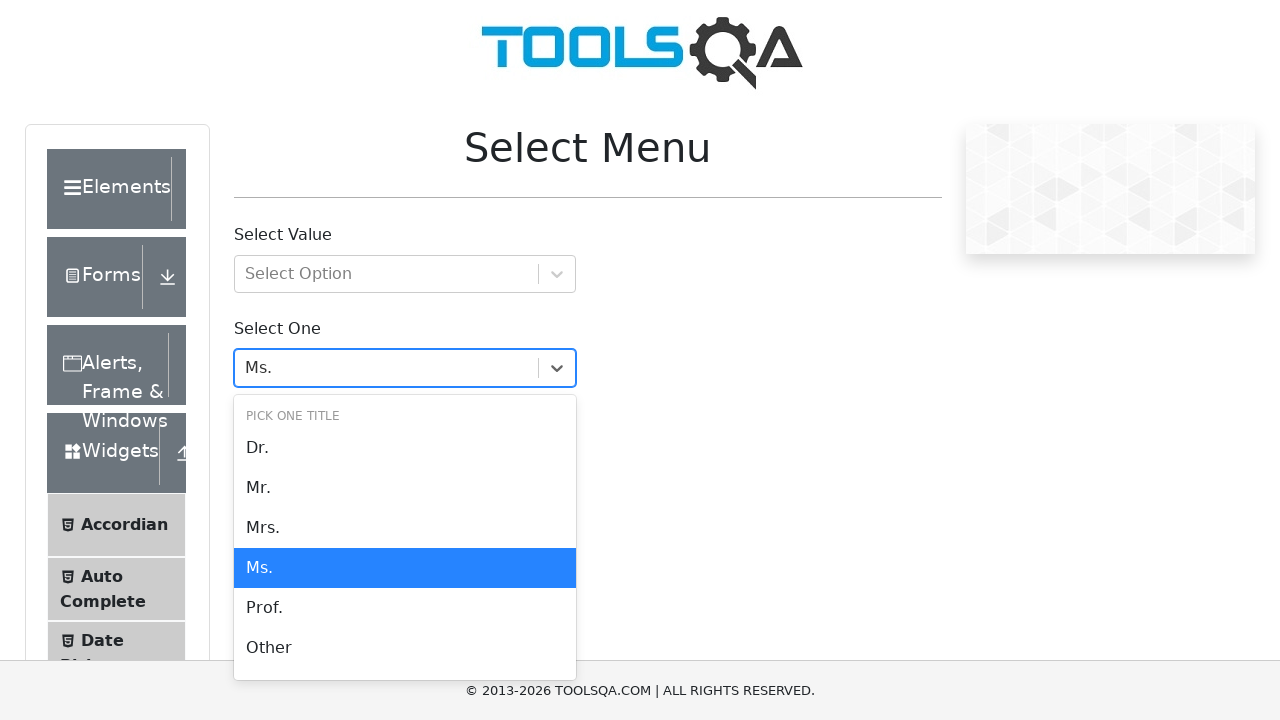